Tests the "Get started" link navigation by clicking it and verifying the URL changes to include "intro"

Starting URL: https://playwright.dev/

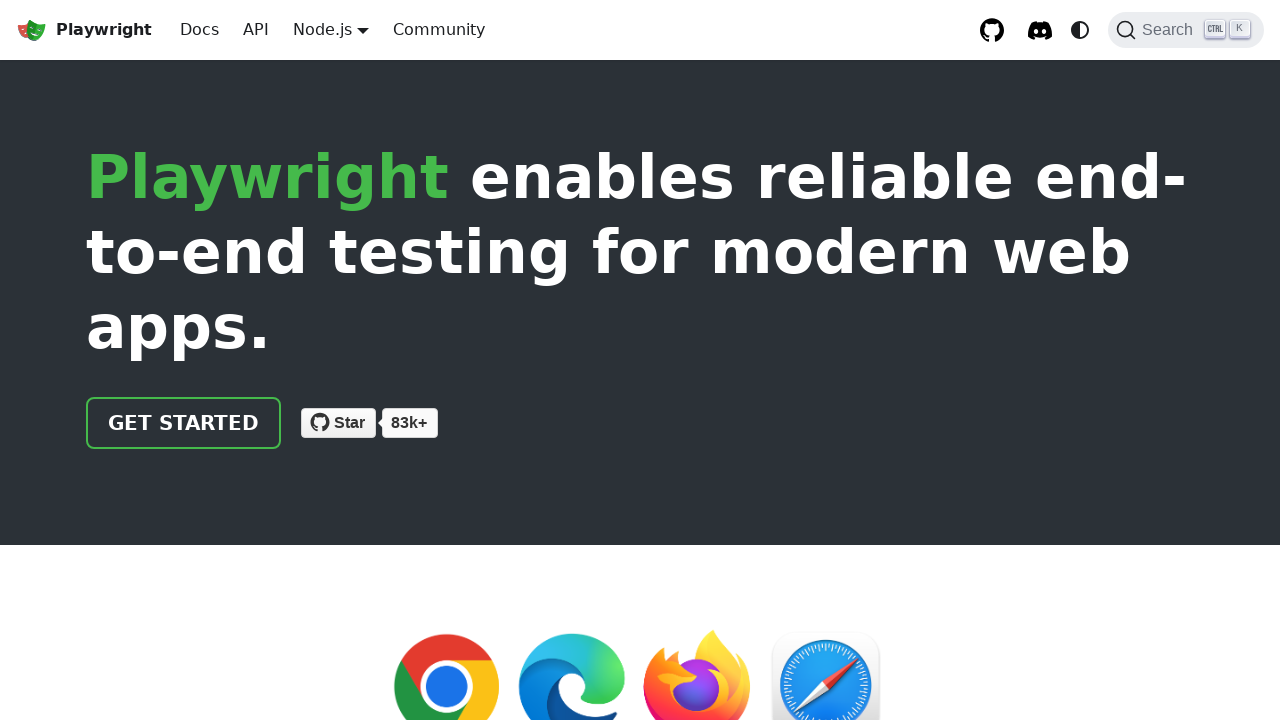

Clicked 'Get started' link at (184, 423) on internal:role=link[name="Get started"i]
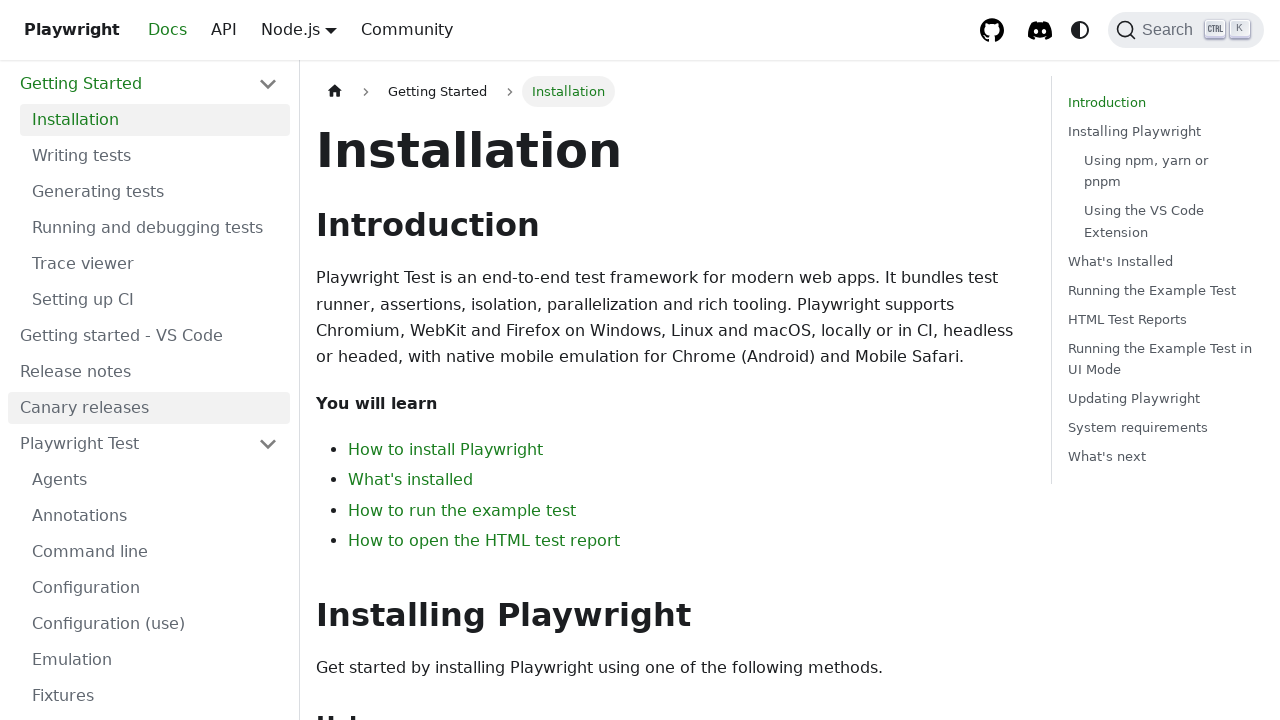

Verified URL contains 'intro'
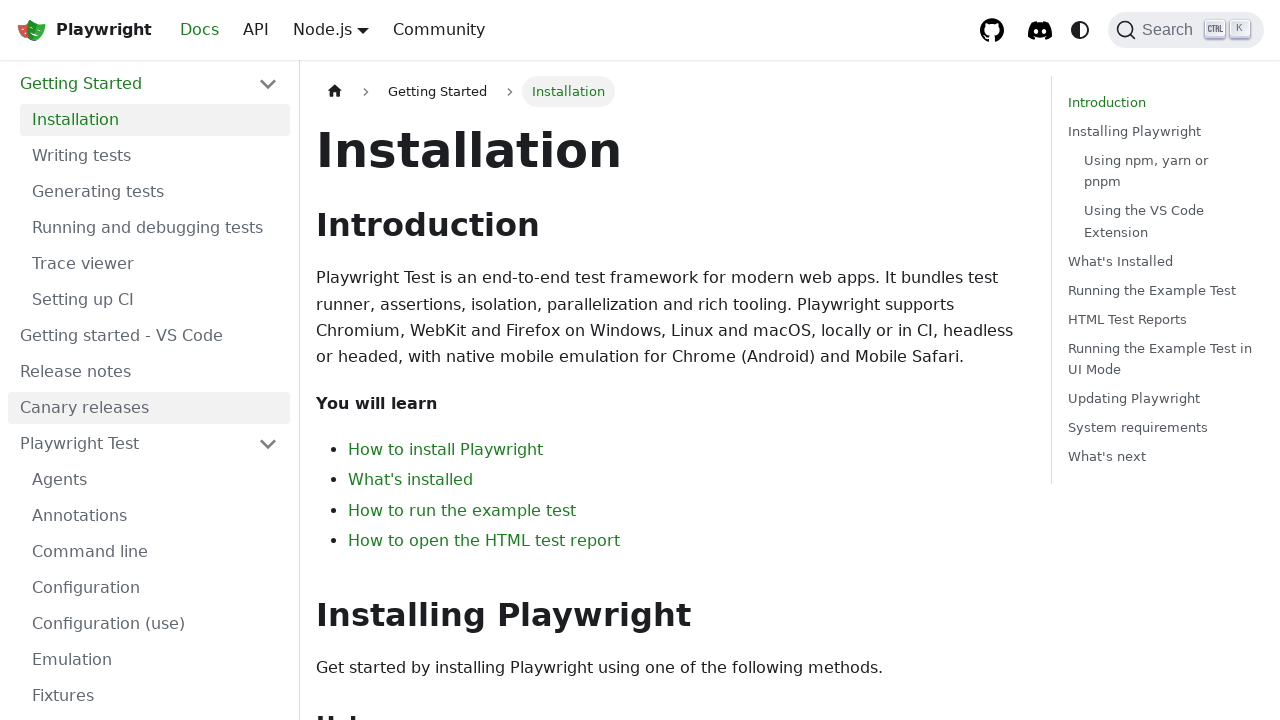

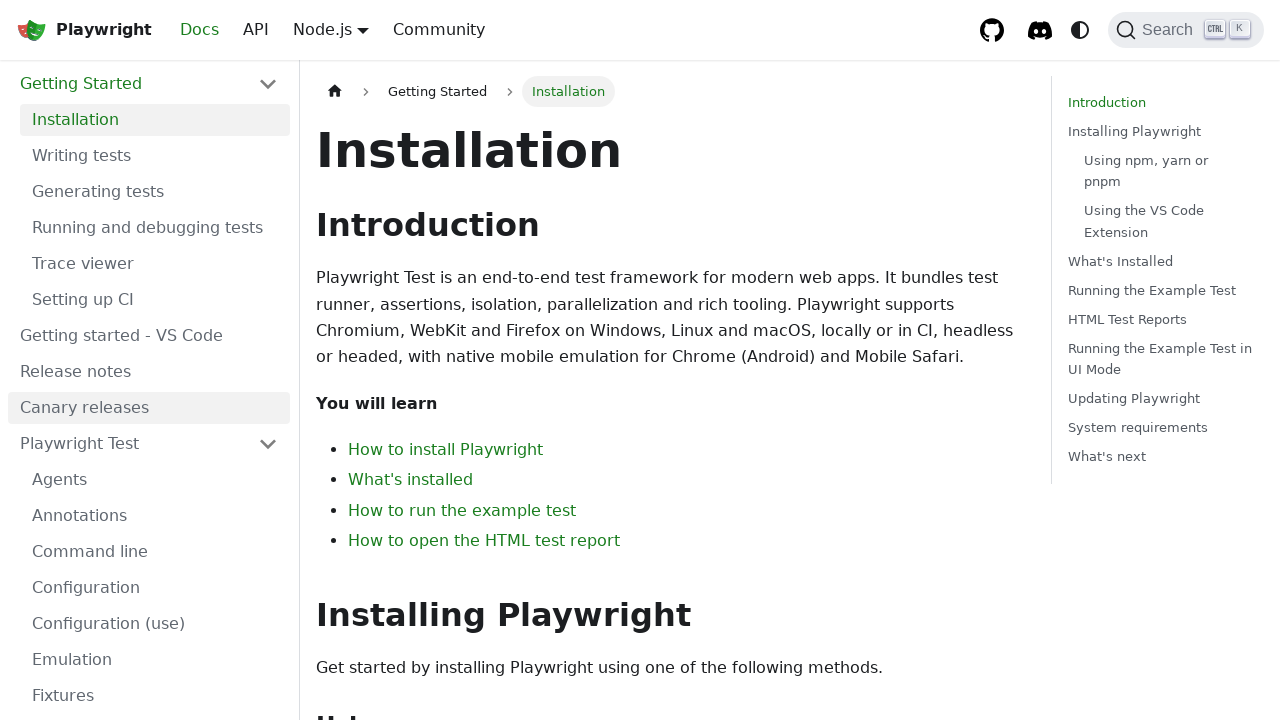